Tests opening a webpage and waiting for it to load

Starting URL: https://vip.ceshiren.com/#/ui_study

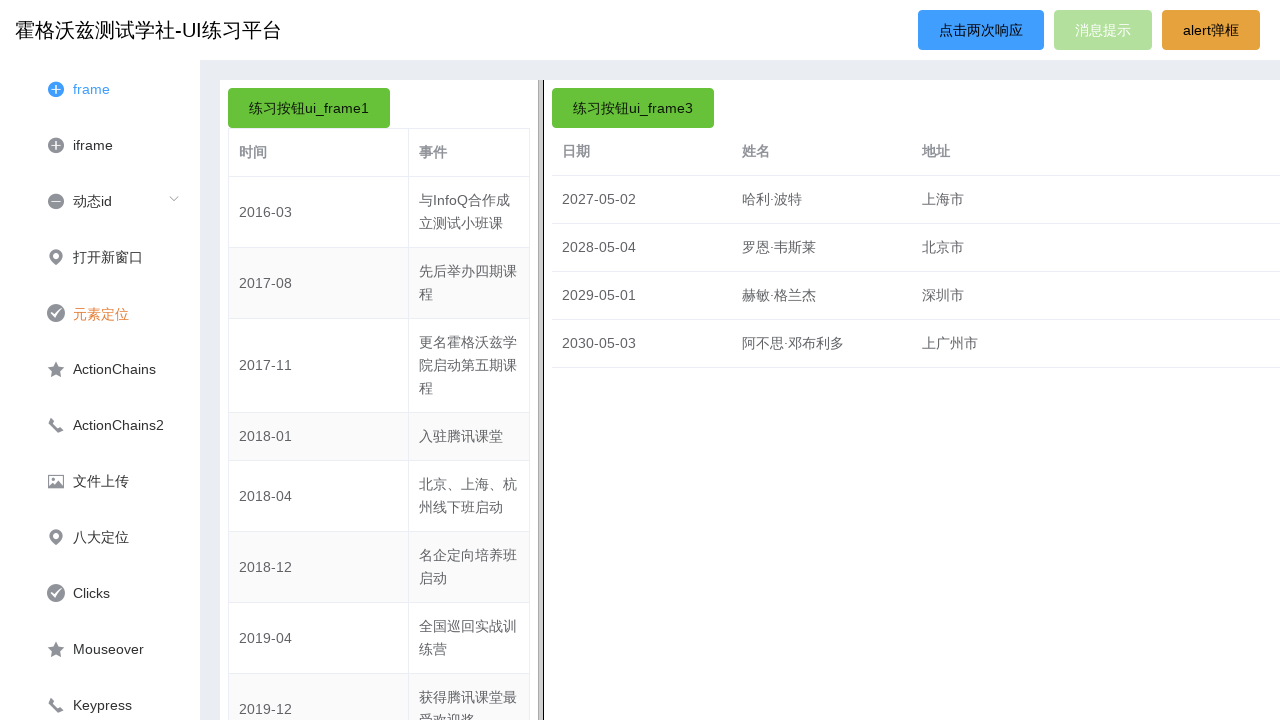

Waited for webpage to load at https://vip.ceshiren.com/#/ui_study
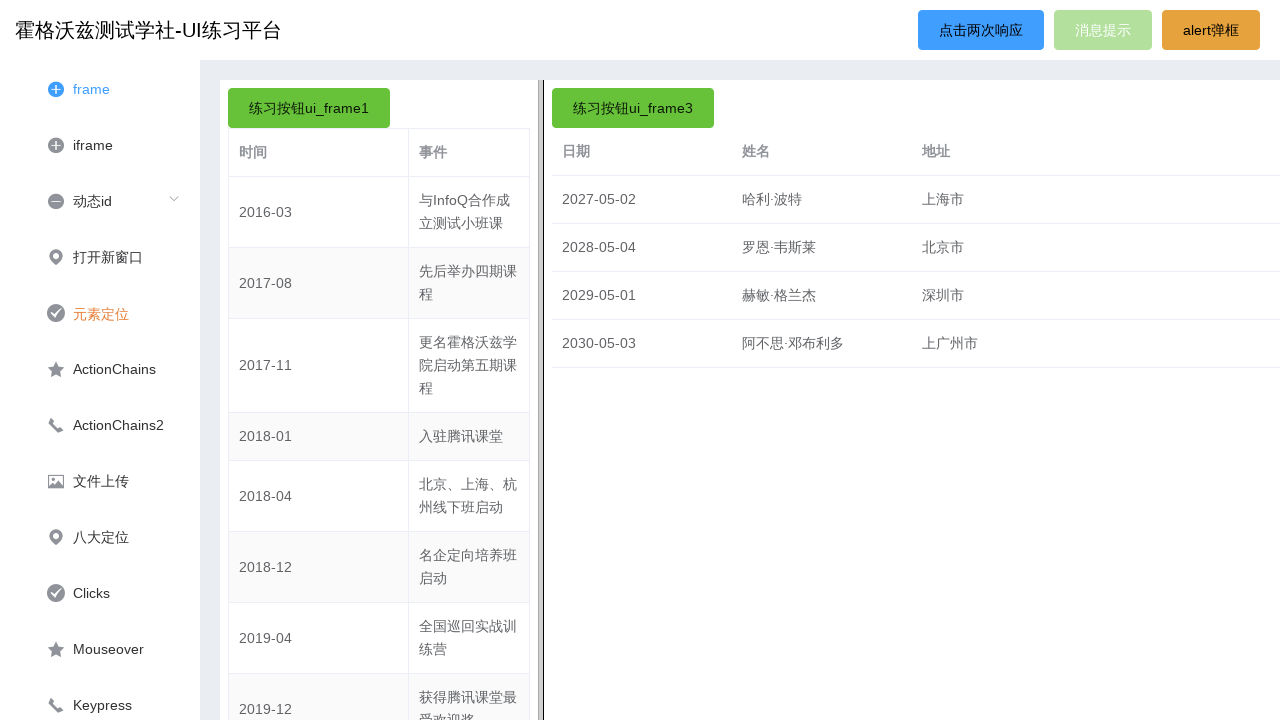

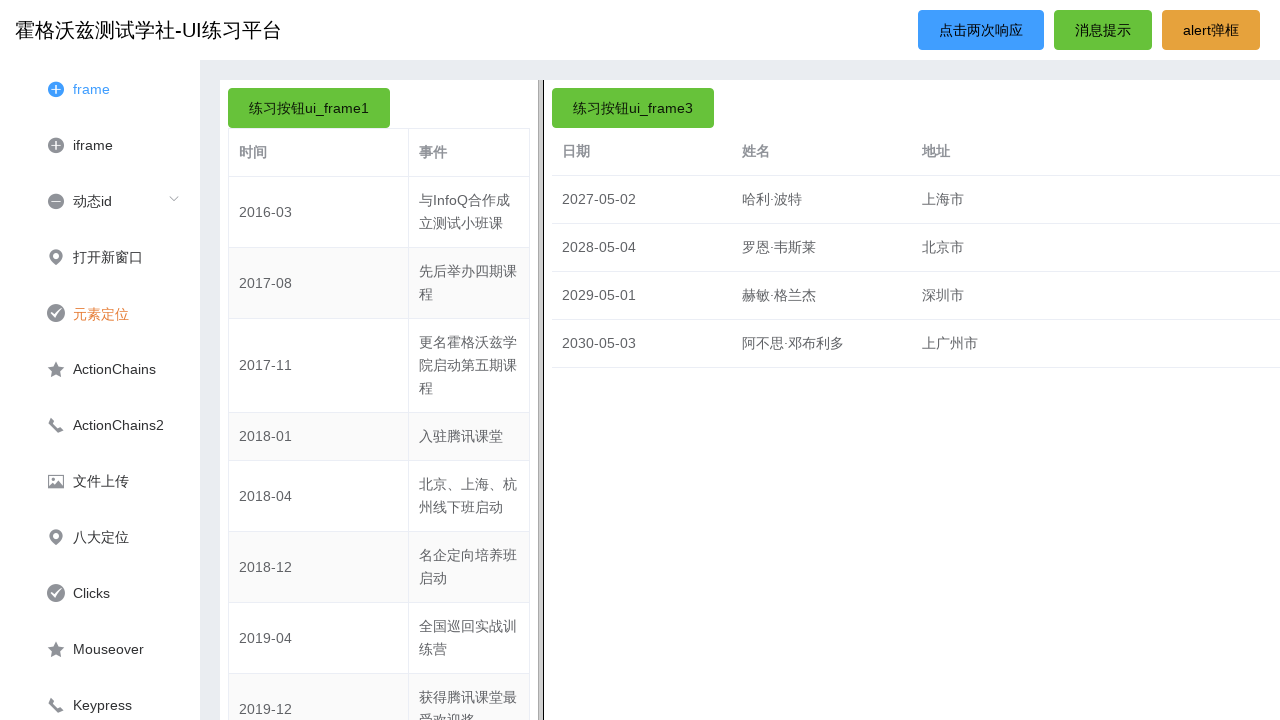